Tests contact form email validation by entering an invalid email format

Starting URL: https://nozzmo.com/recruiting

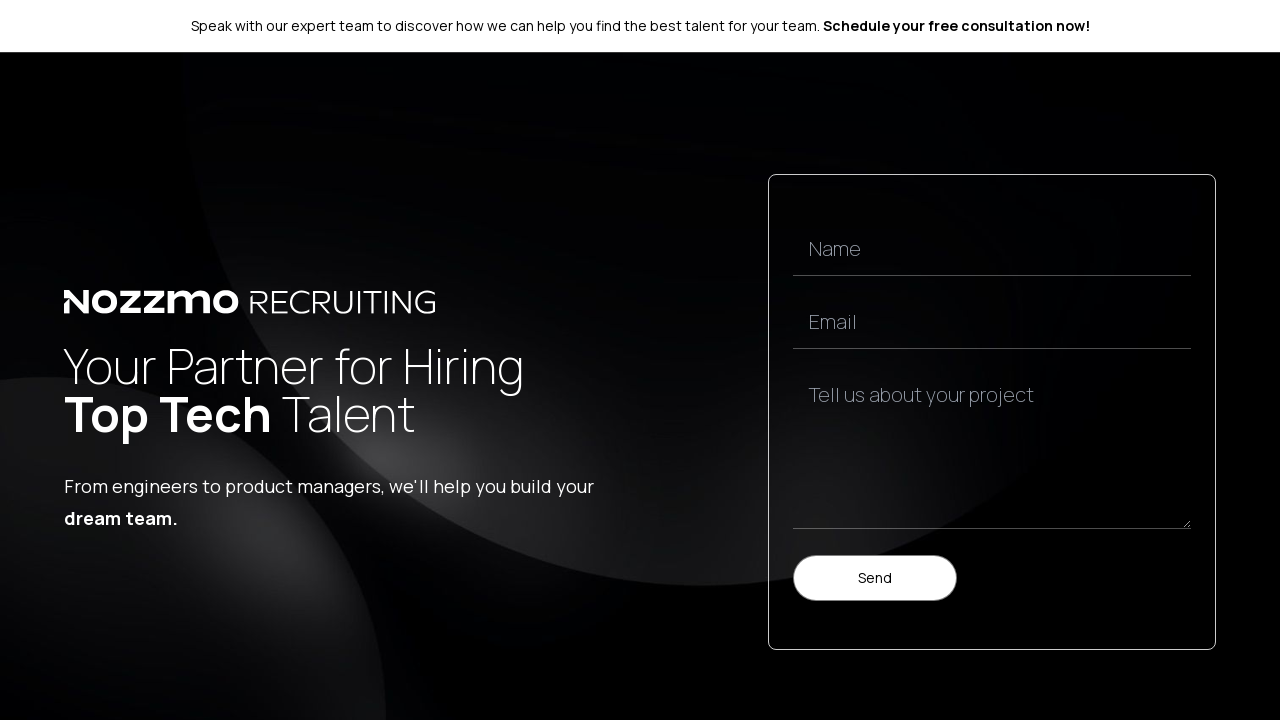

Waited for contact form to be visible
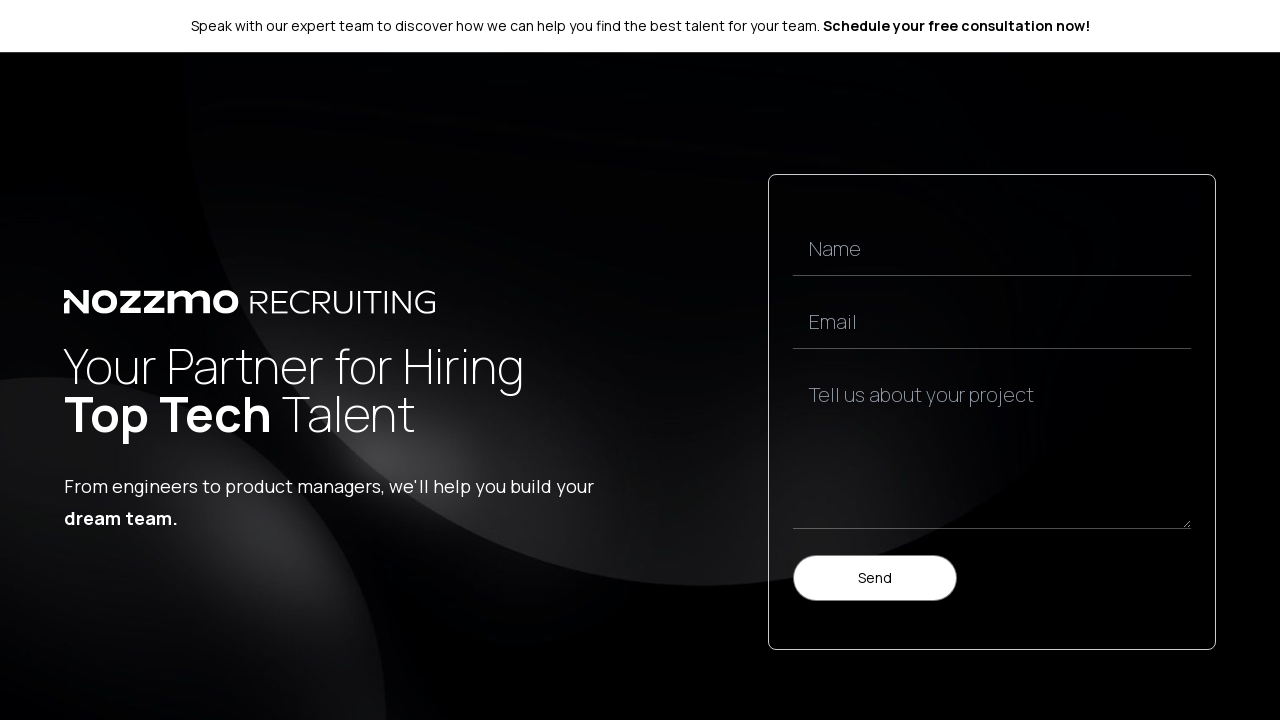

Filled name field with 'Ana Martinez' on input[name='name'], input[name='nombre'], input[placeholder*='nombre'], input[pl
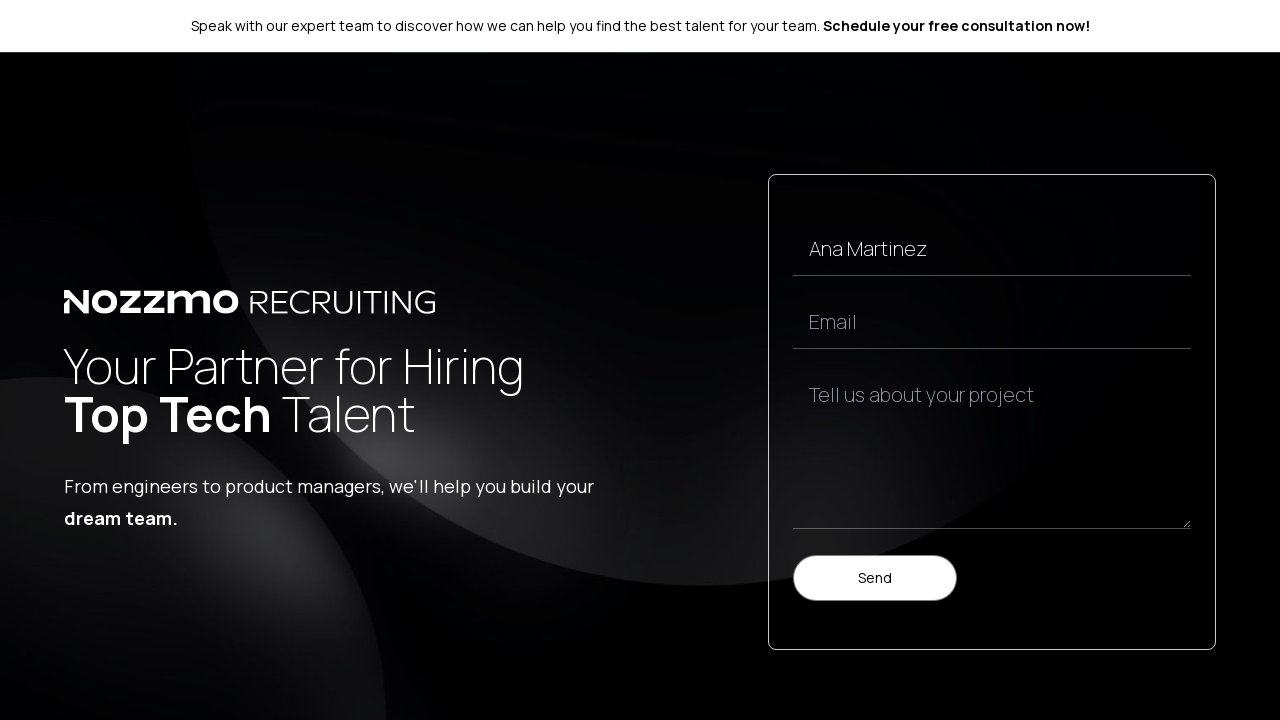

Filled email field with invalid email format 'invalid-email-format' on input[type='email'], input[name='email'], input[name='correo'] >> nth=0
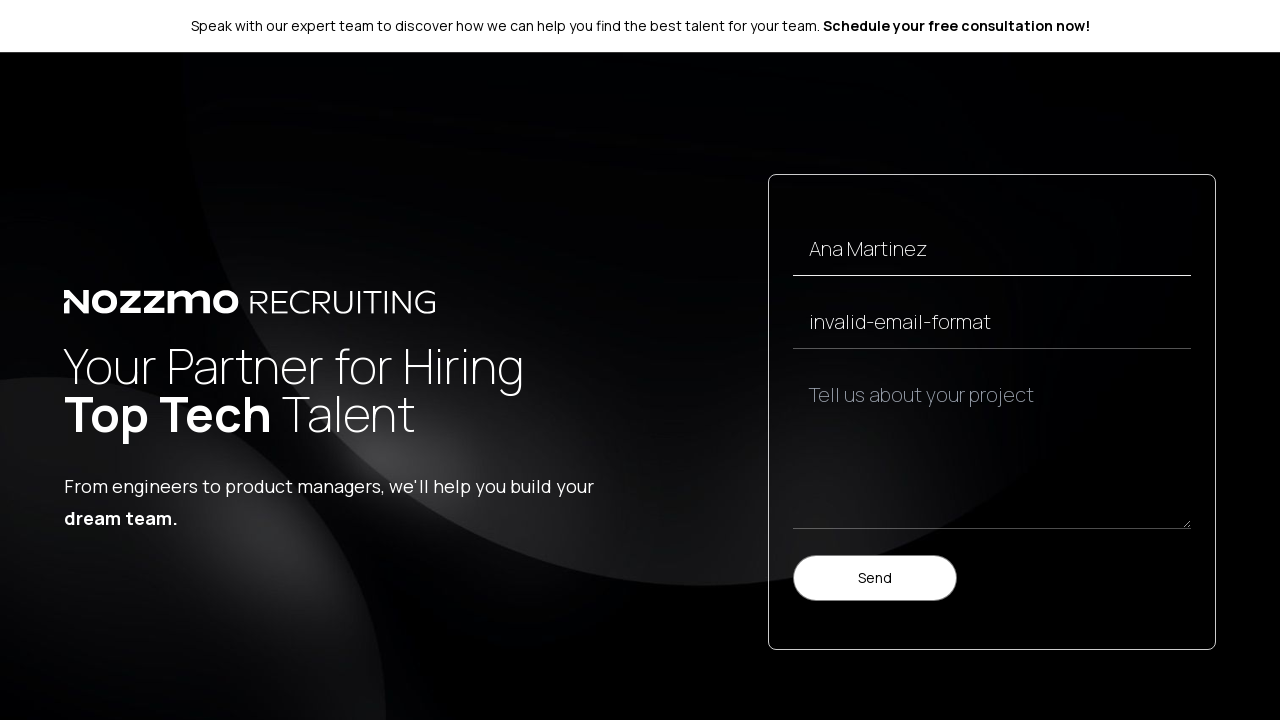

Filled message field with test message on textarea, input[name='message'], input[name='mensaje'] >> nth=0
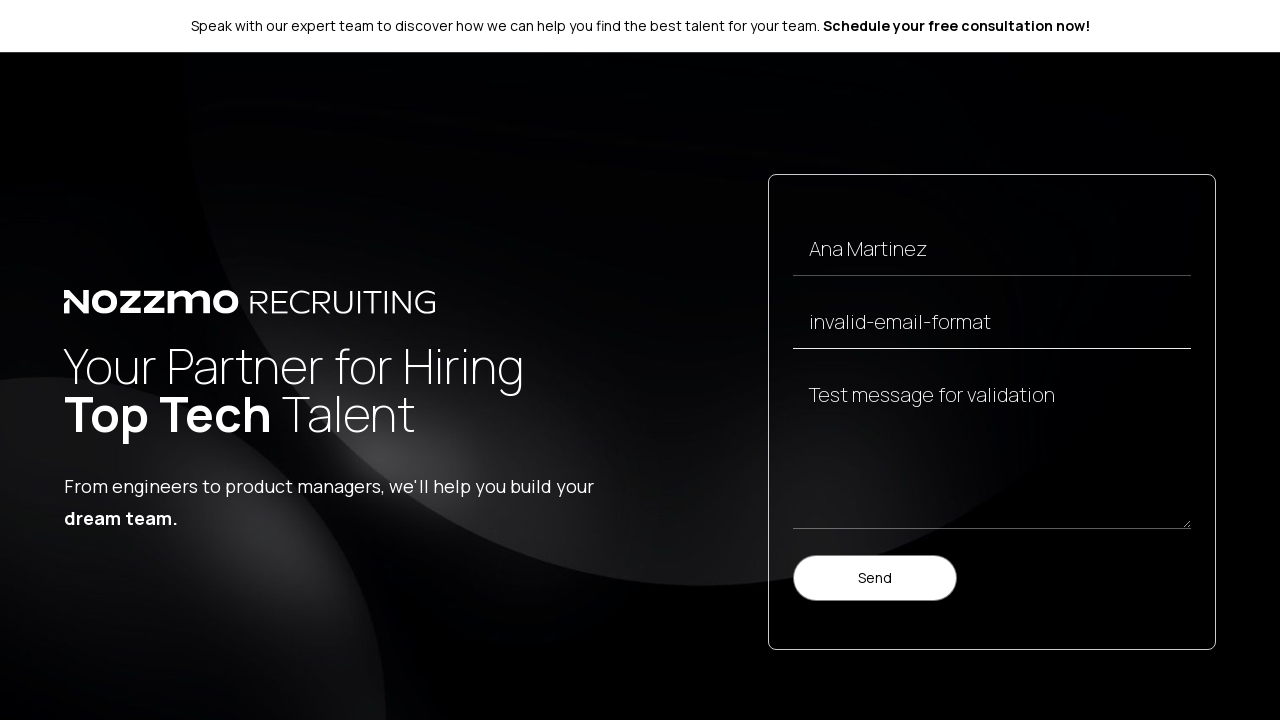

Clicked form submit button at (875, 578) on form button[type='submit'], form input[type='submit'], form button:has-text('Env
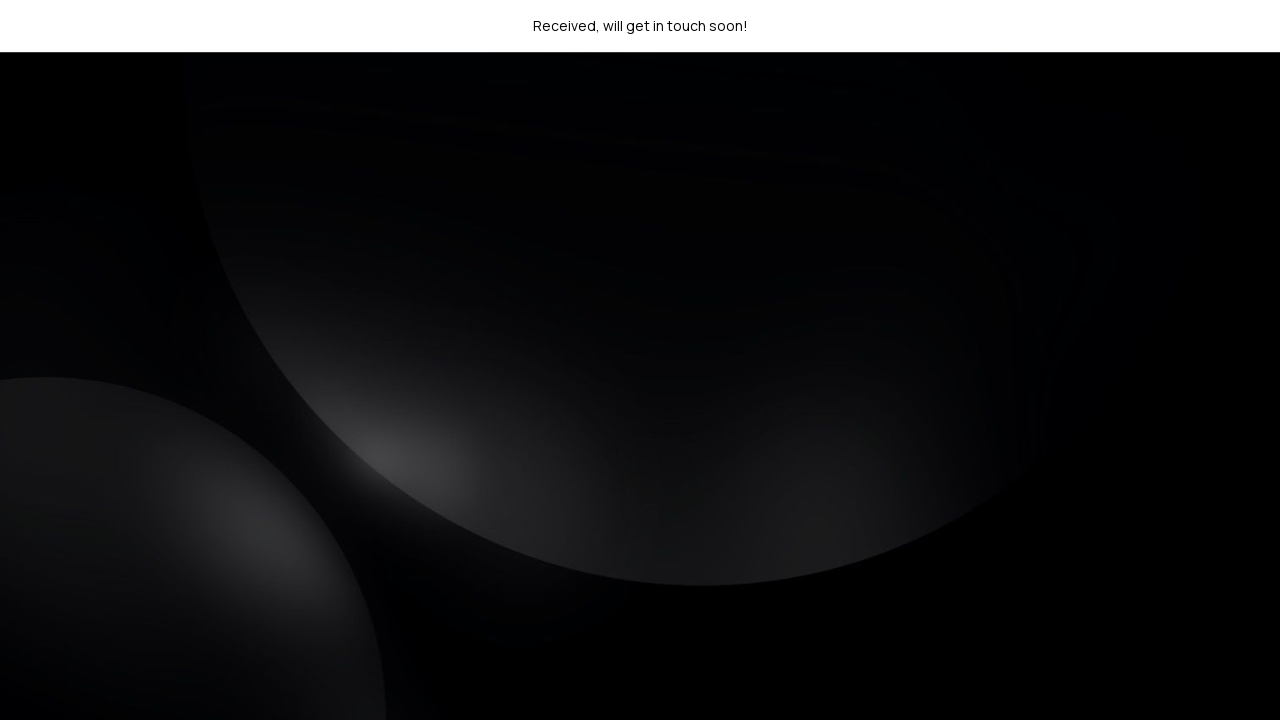

Waited 1 second for form response
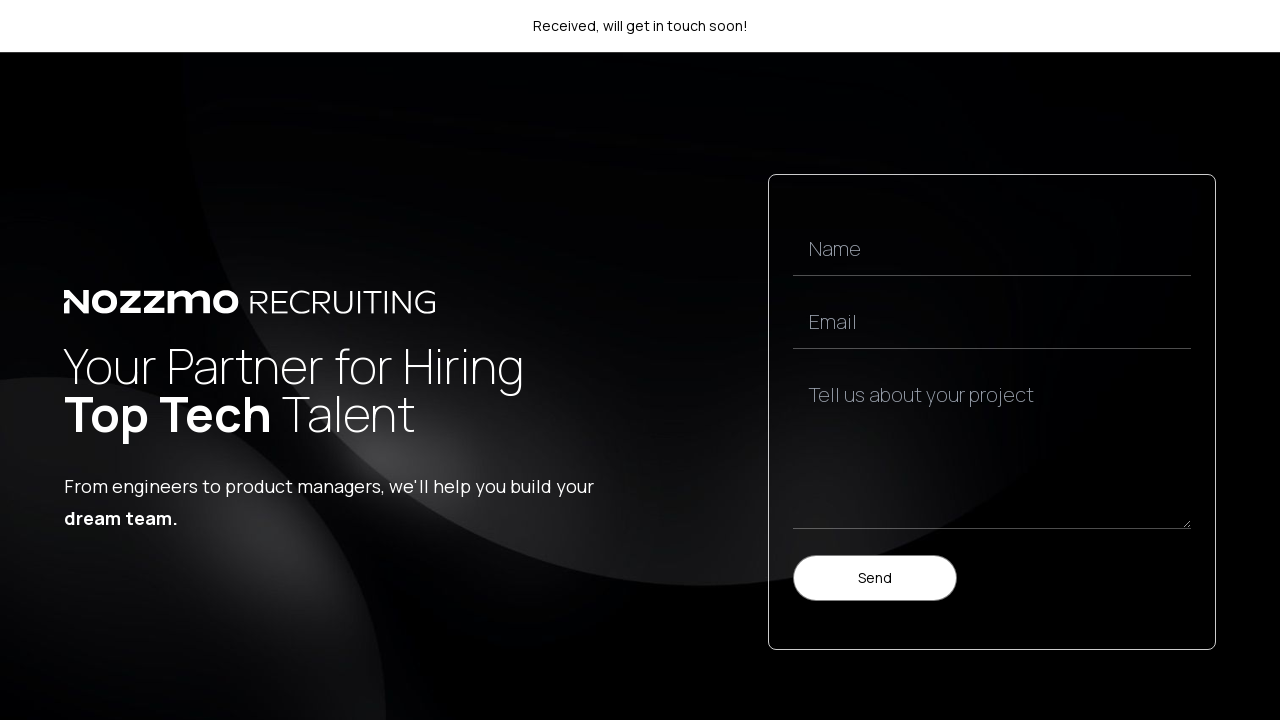

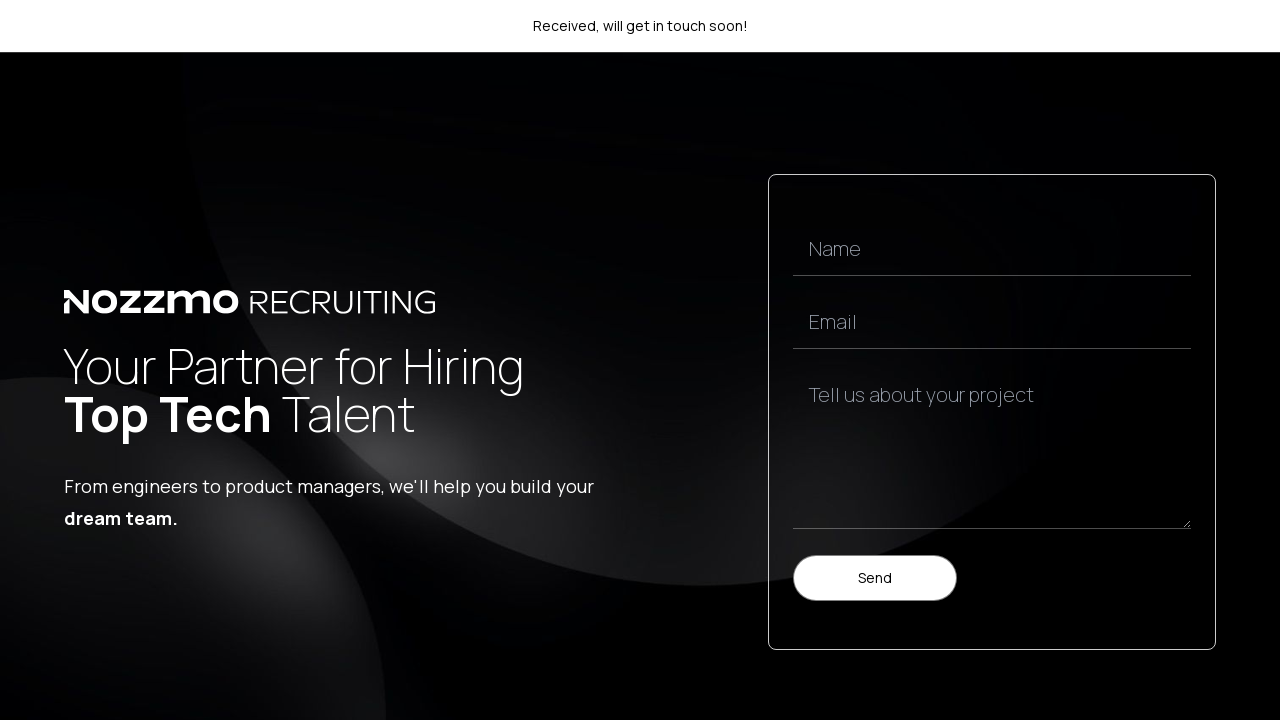